Navigates to an automation practice page and locates a button element using XPath sibling traversal to verify the element exists and retrieve its text.

Starting URL: http://rahulshettyacademy.com/AutomationPractice/

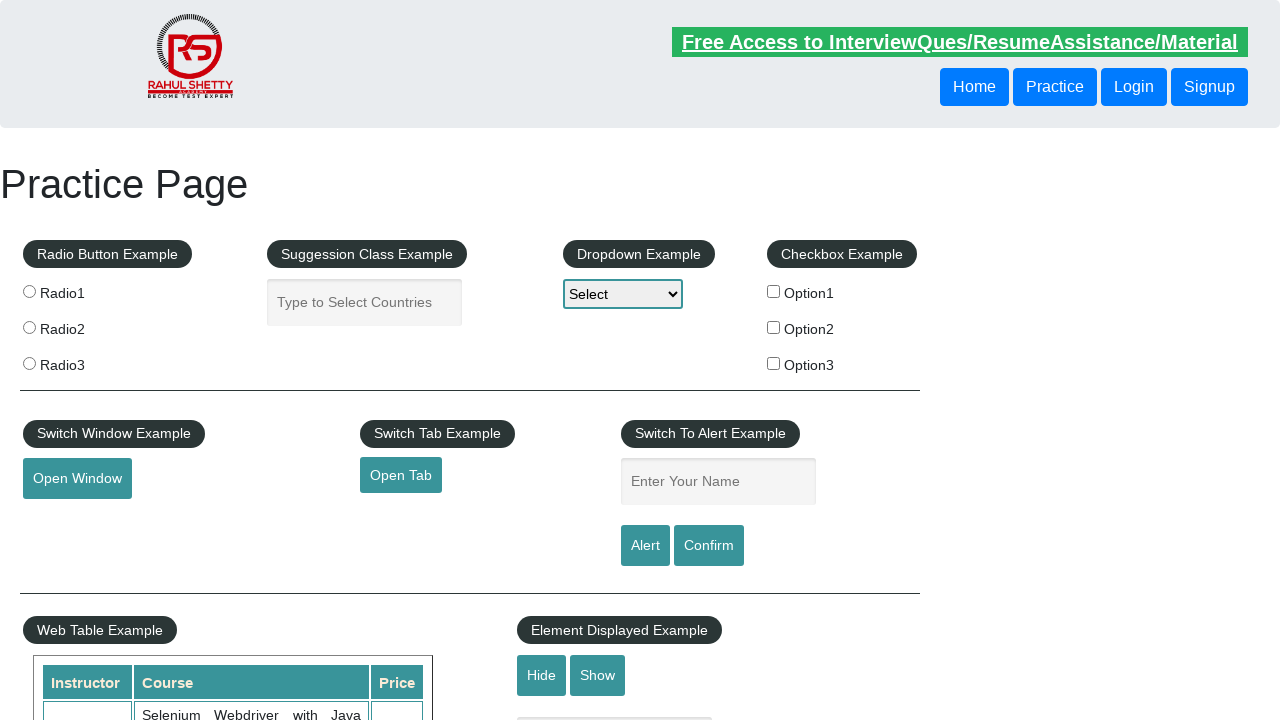

Navigated to automation practice page
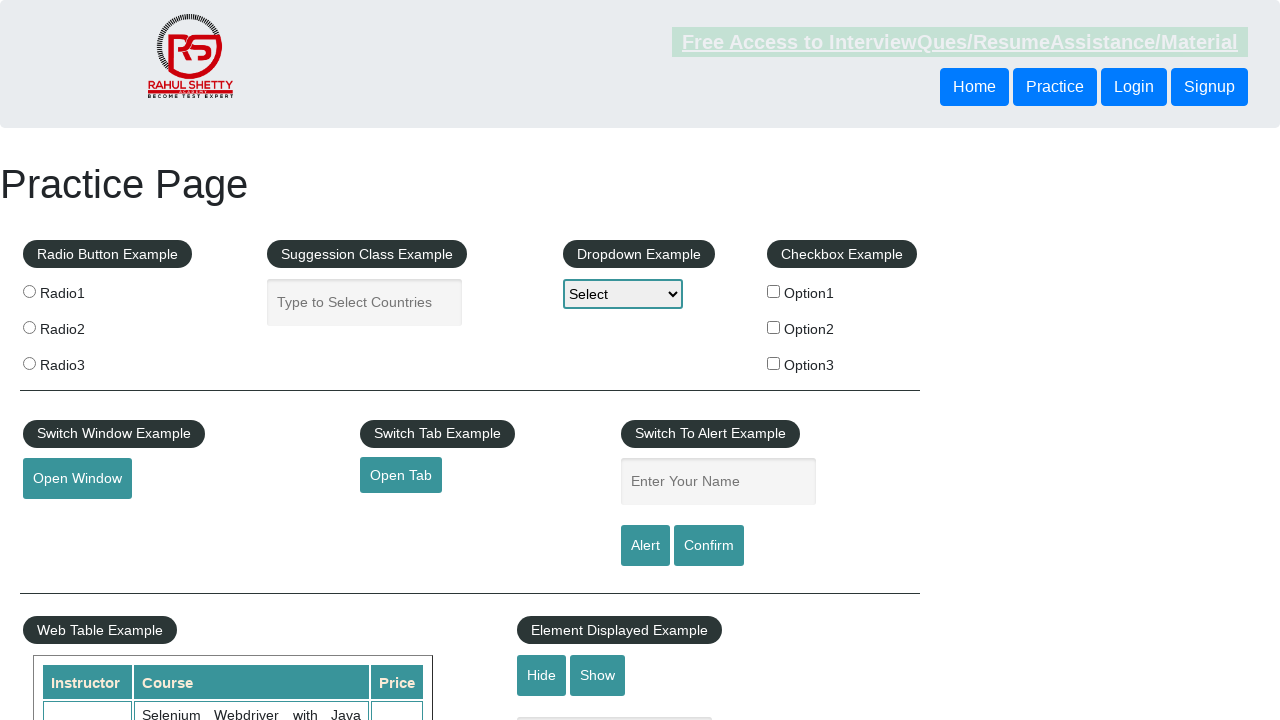

Located sibling button using XPath traversal
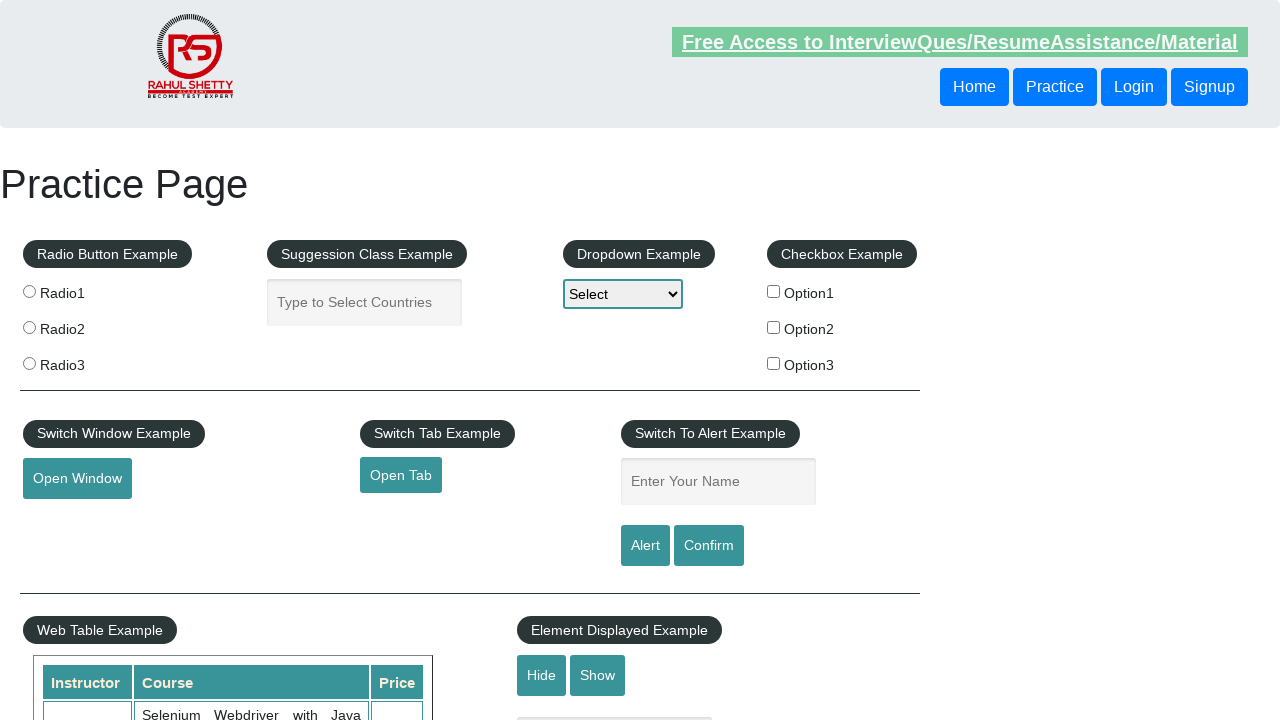

Button element is visible
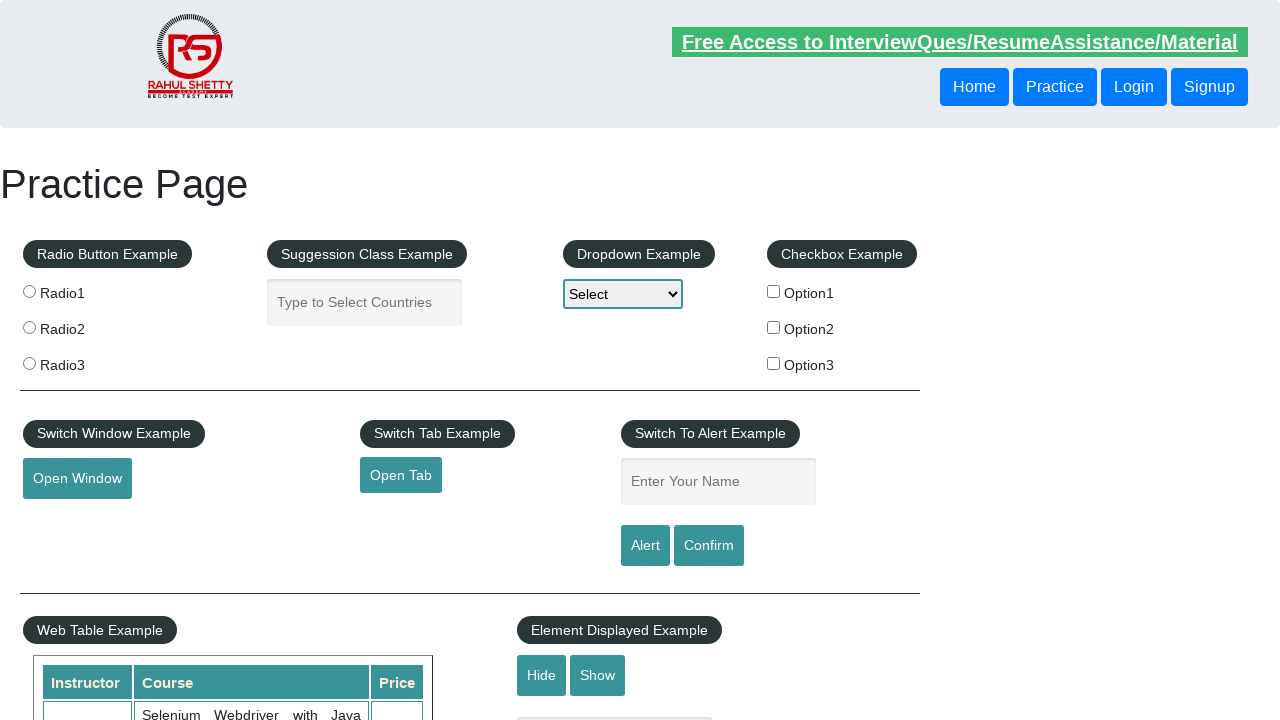

Retrieved button text: Login
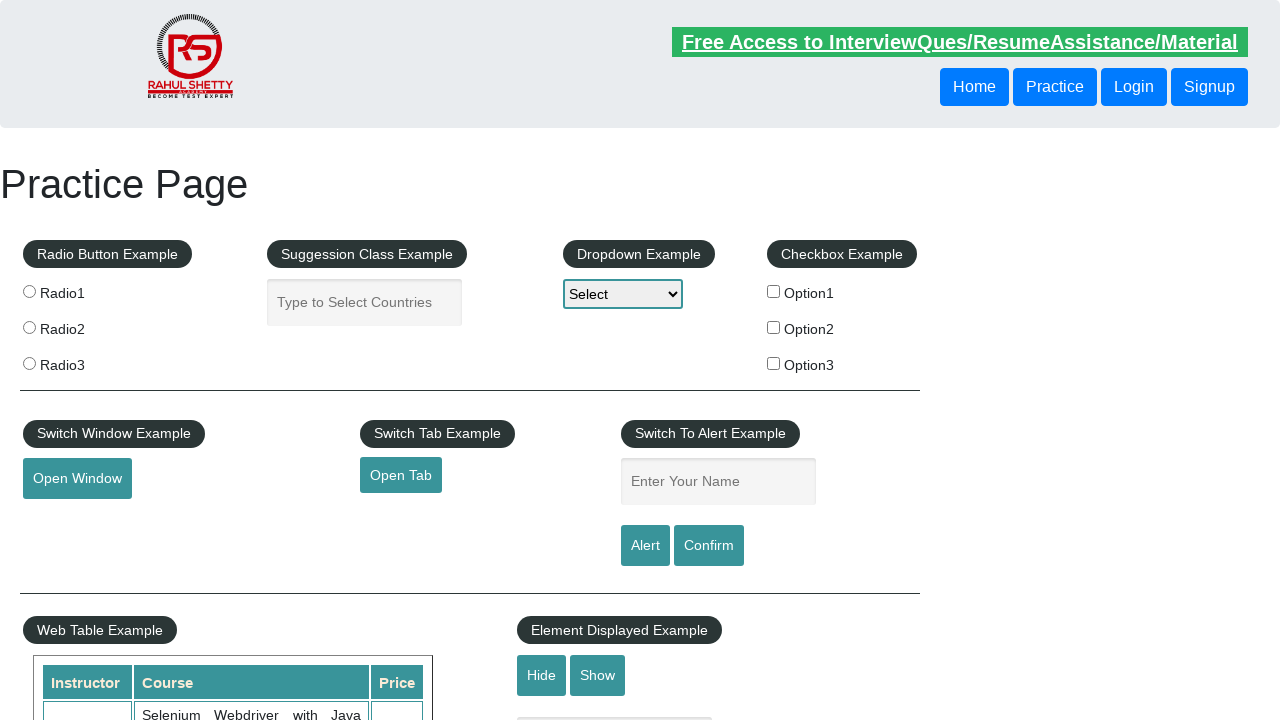

Printed button text to console: Login
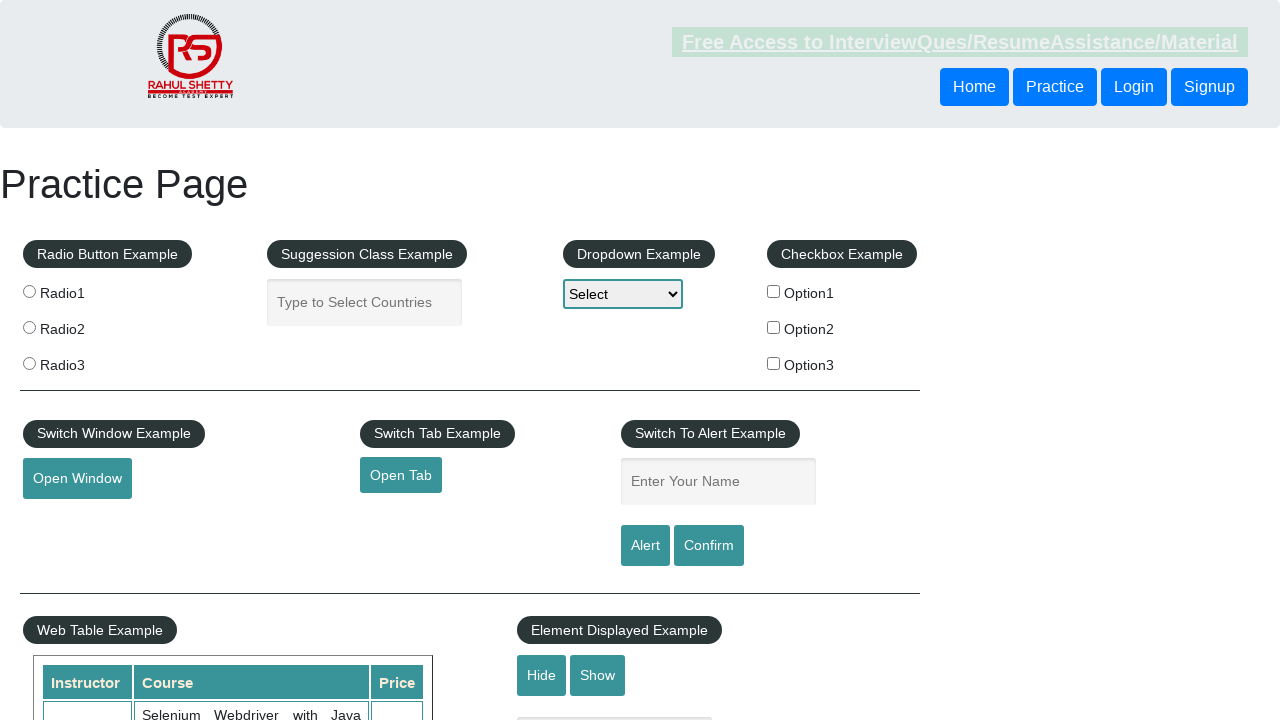

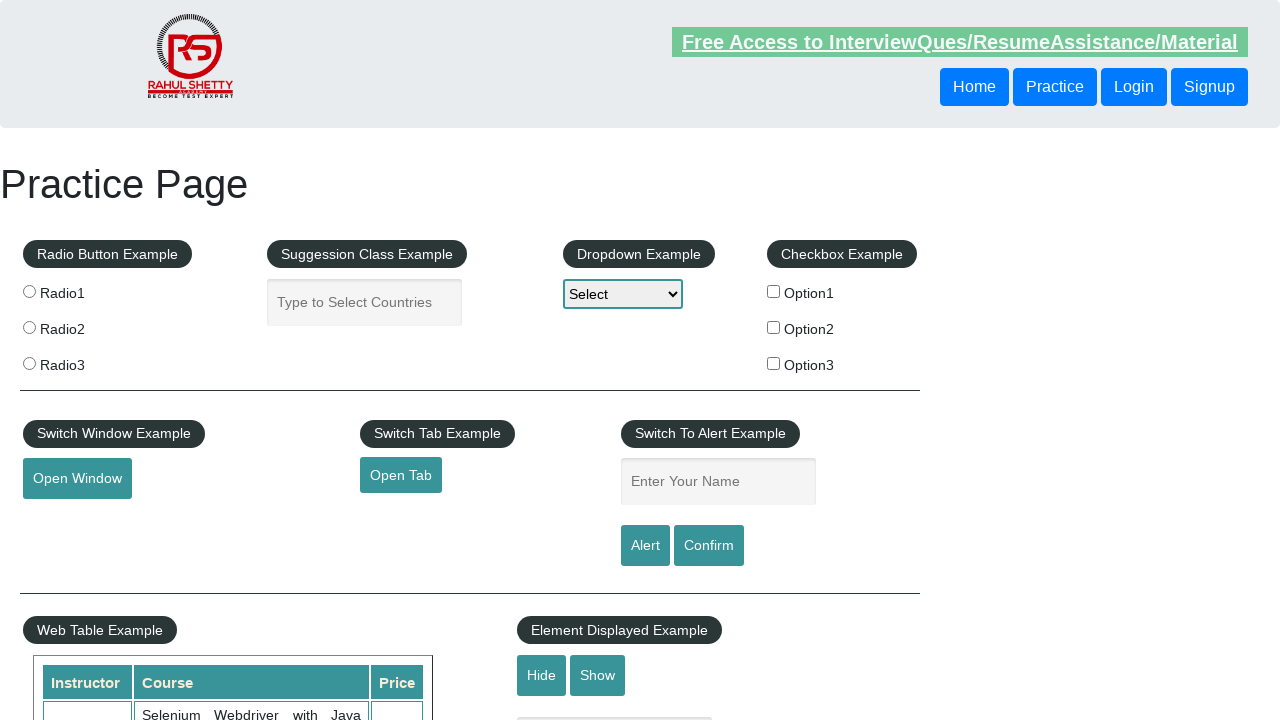